Navigates to Naaptol shopping site, hovers over category menu and furniture section, then clicks on Bed & Bath link and verifies the page title

Starting URL: https://www.naaptol.com/

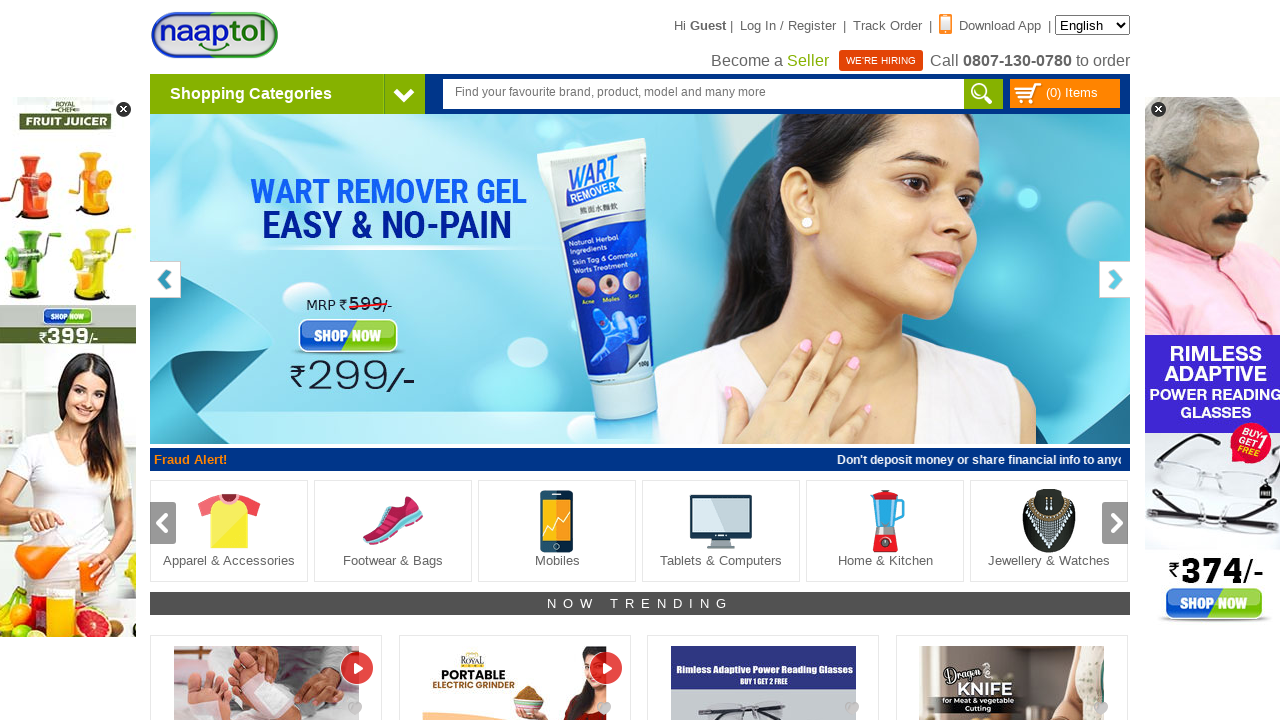

Hovered over Shopping Category menu at (288, 94) on xpath=//*[@class='cate_head']
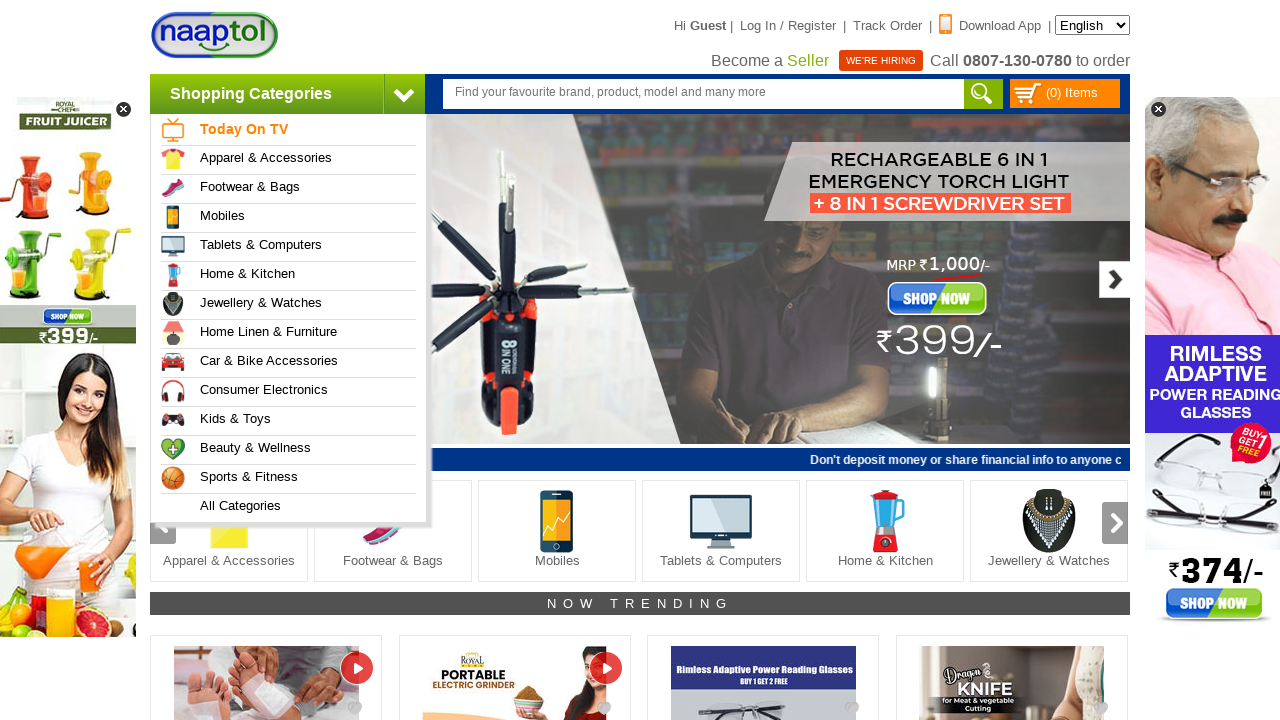

Hovered over Home and Furniture tab at (173, 333) on (//*[@class='catIconMenu homeDecor'])[1]
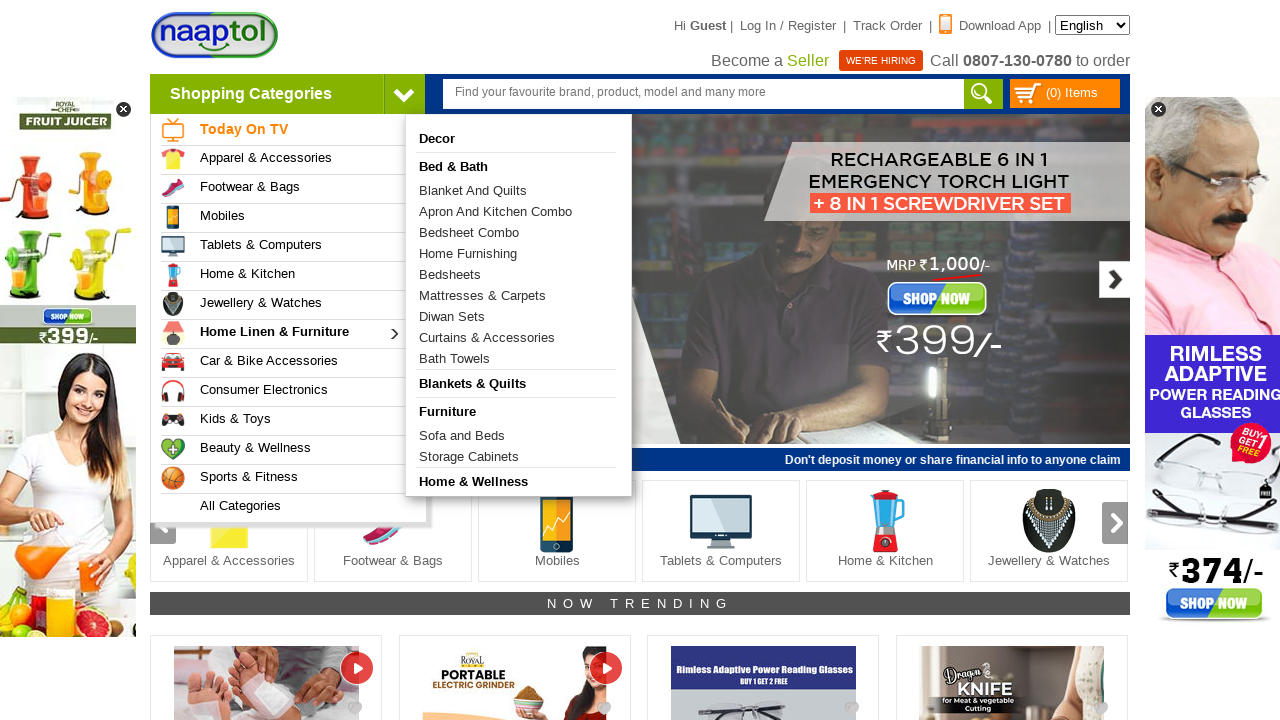

Clicked on Bed & Bath link at (516, 166) on text=Bed & Bath
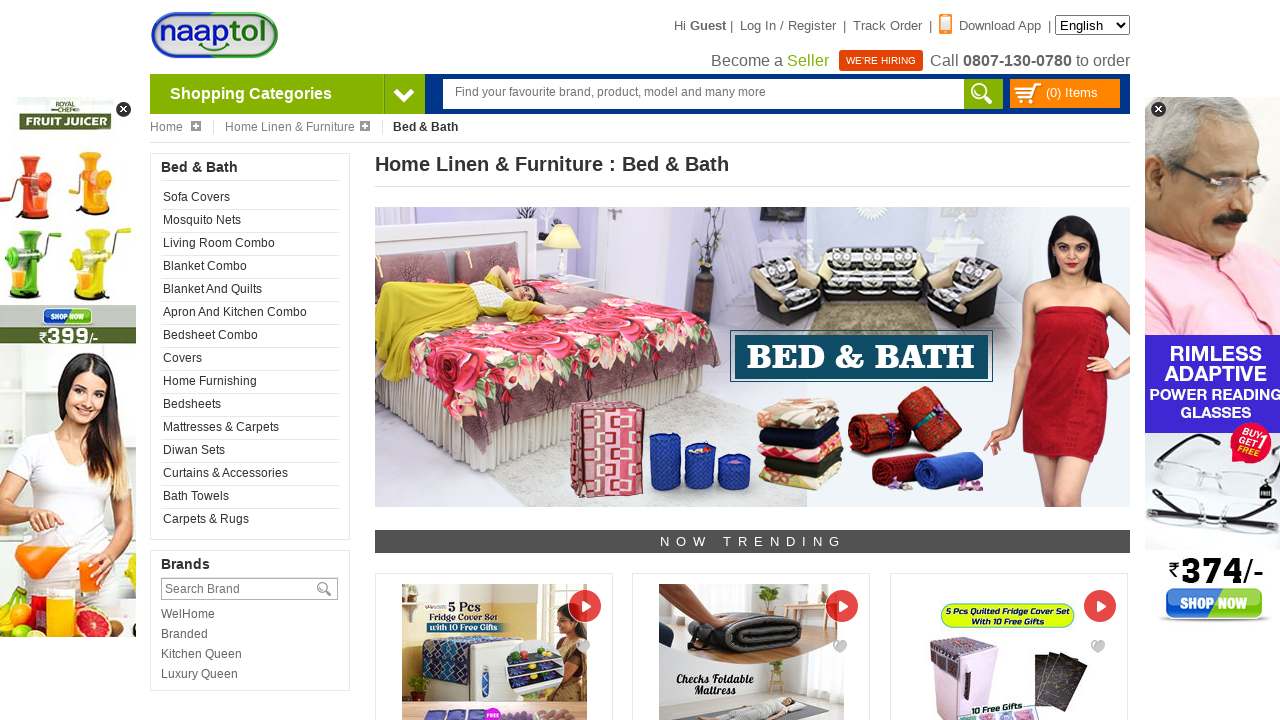

Verified page title matches expected Bed Bath Online Store page
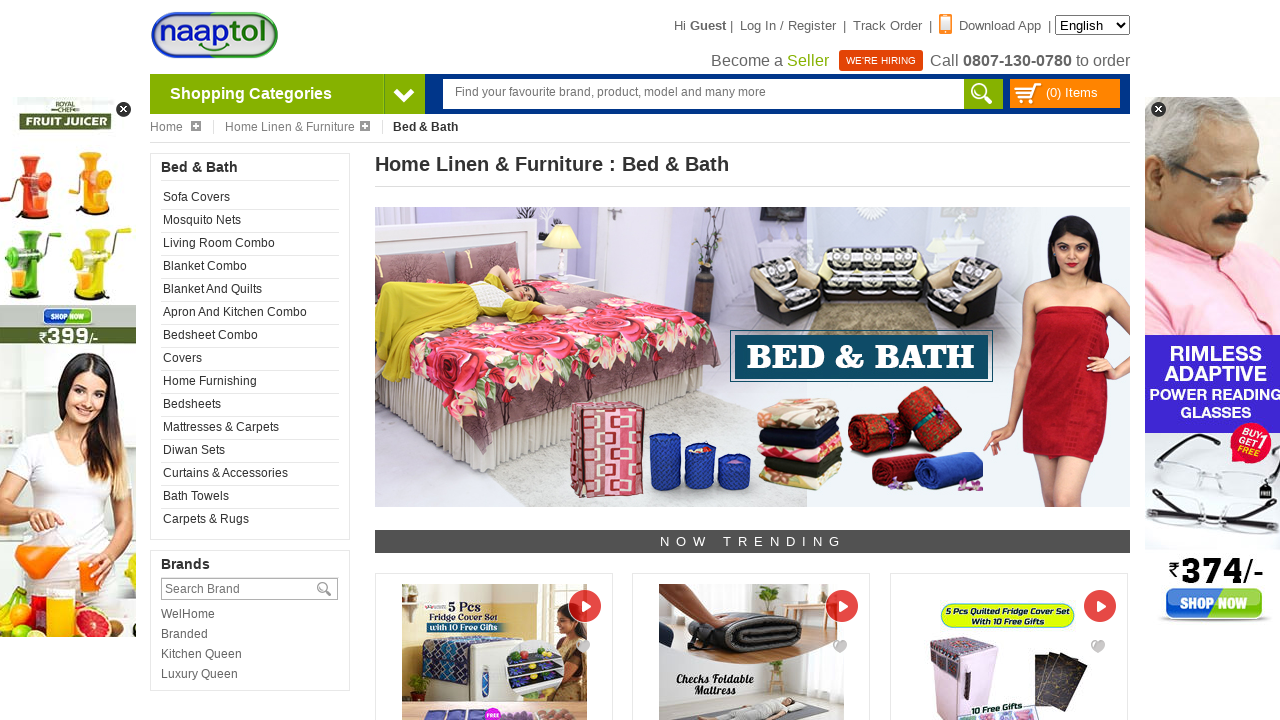

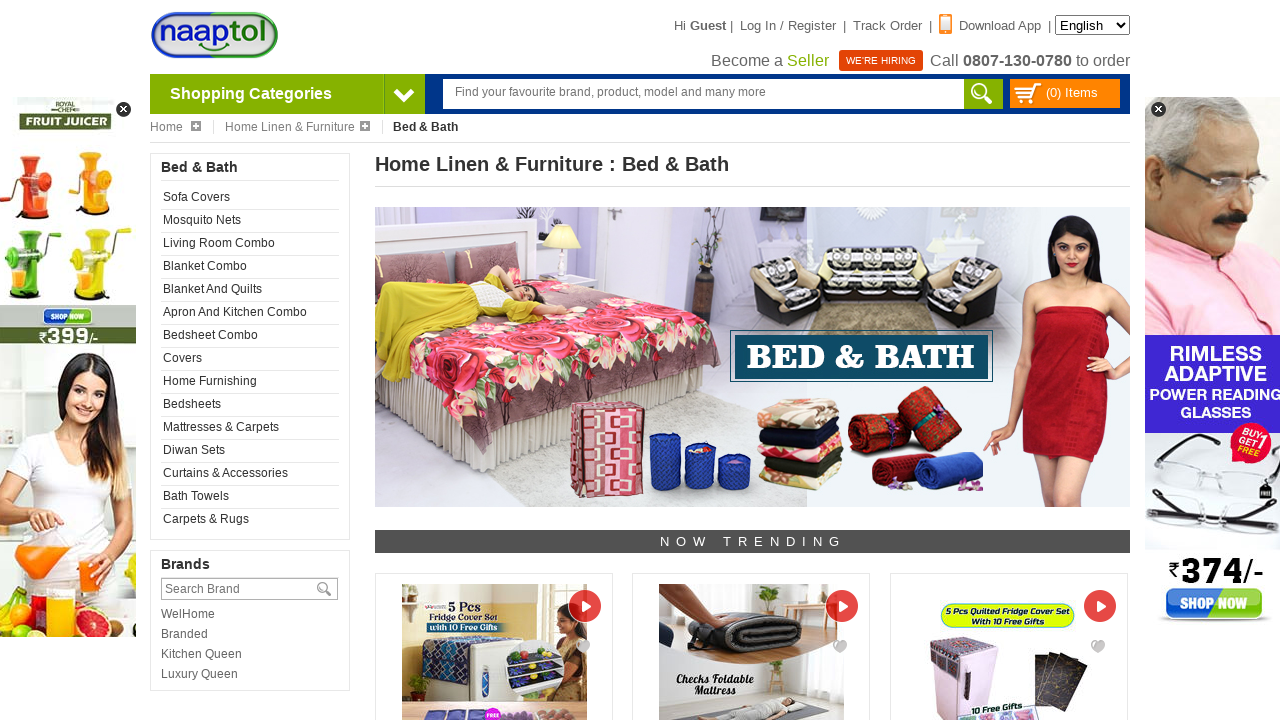